Tests dropdown selection by selecting different options using index values

Starting URL: https://rahulshettyacademy.com/AutomationPractice/

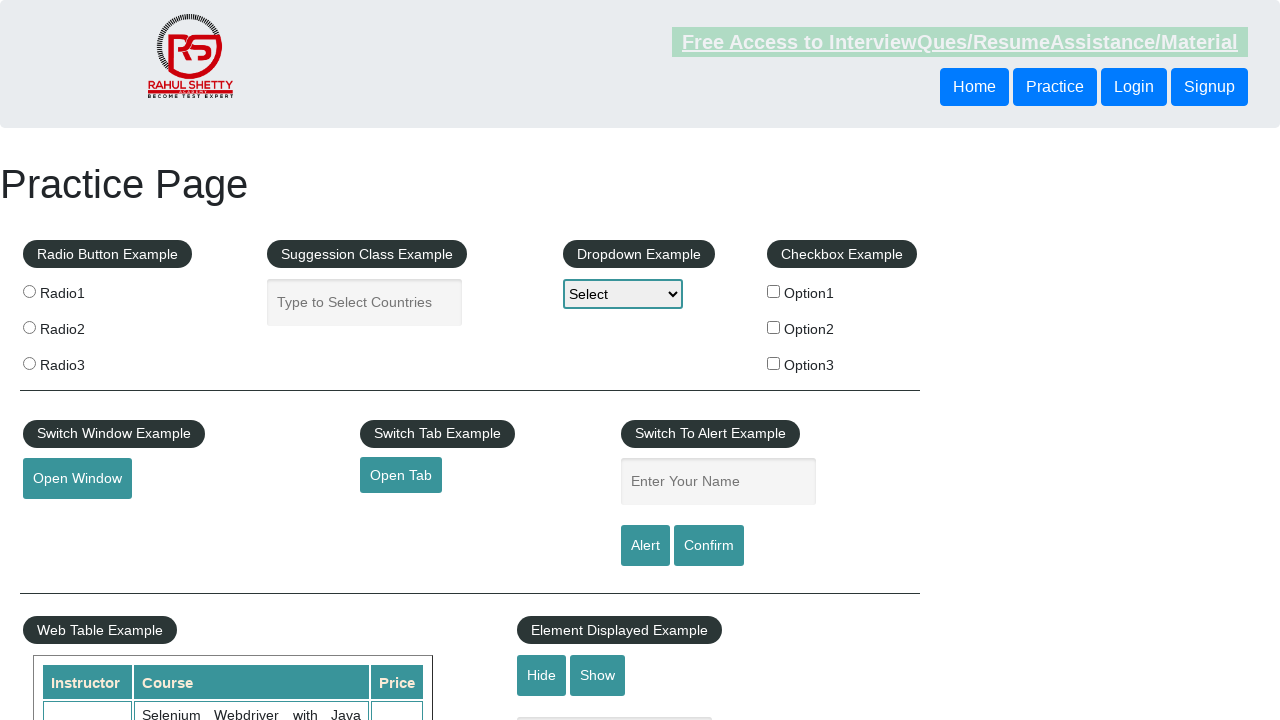

Selected Option2 (index 2) from dropdown on select[name='dropdown-class-example']
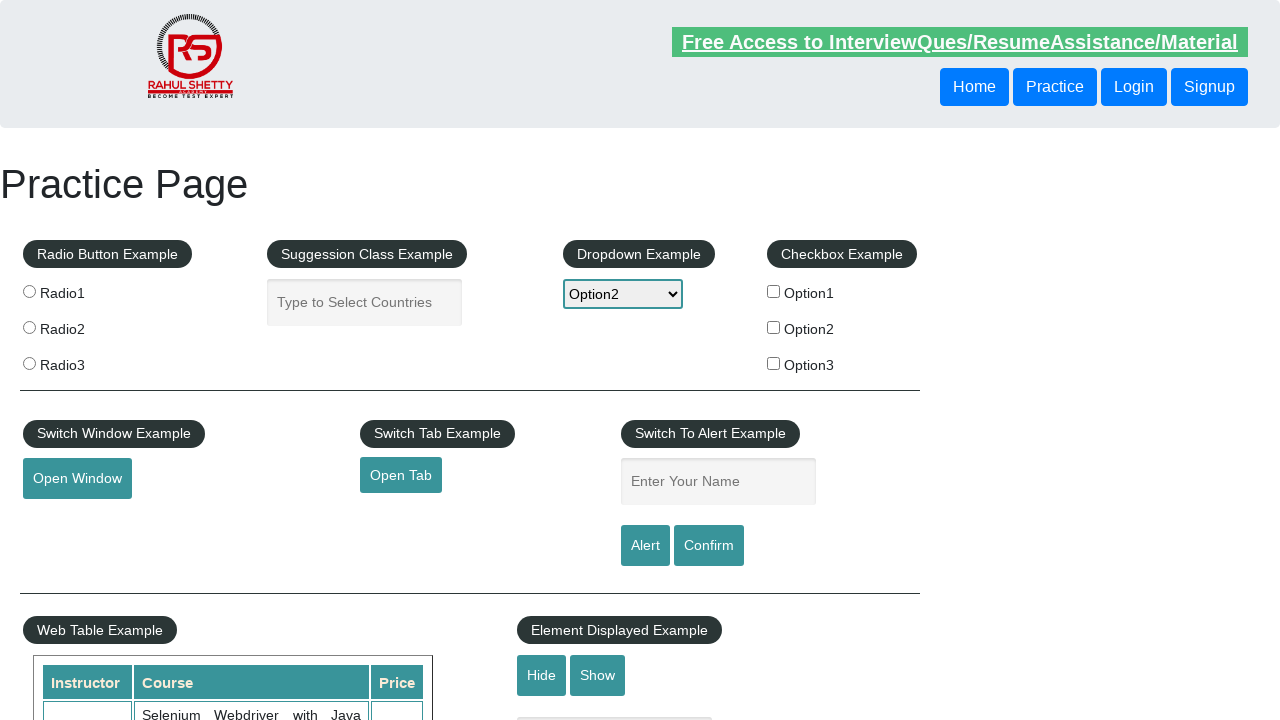

Selected Option3 (index 3) from dropdown on select[name='dropdown-class-example']
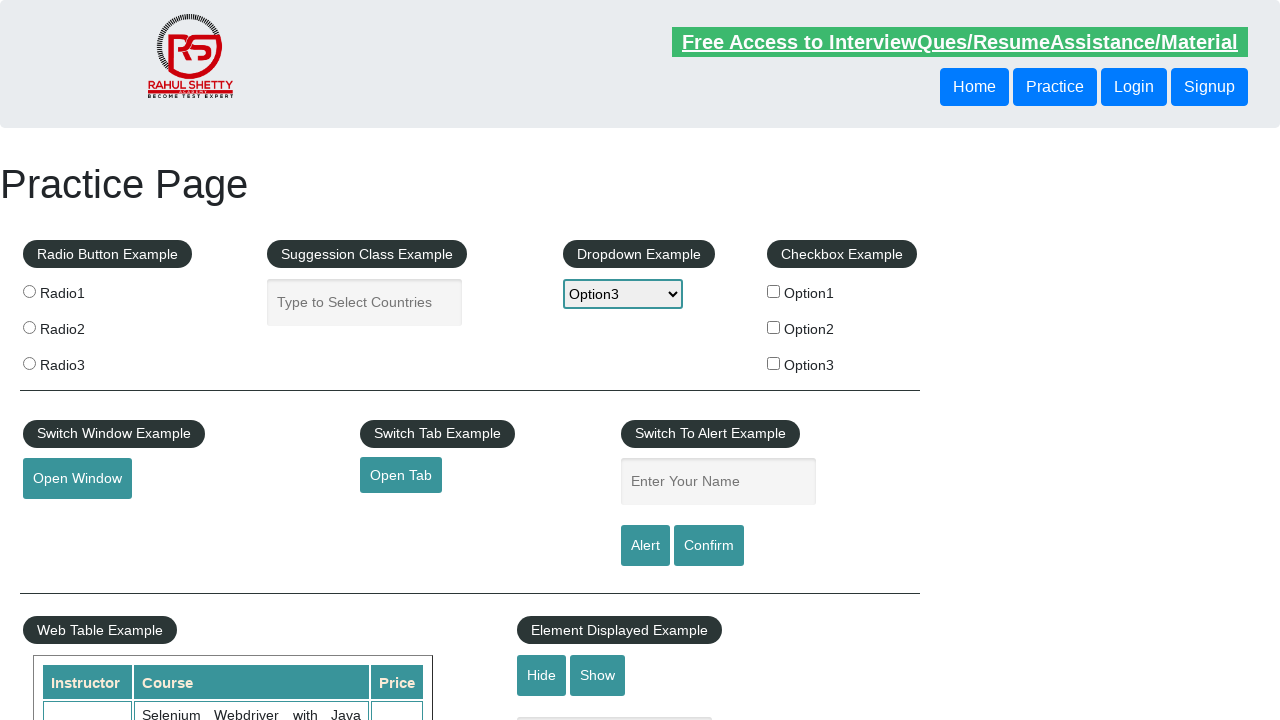

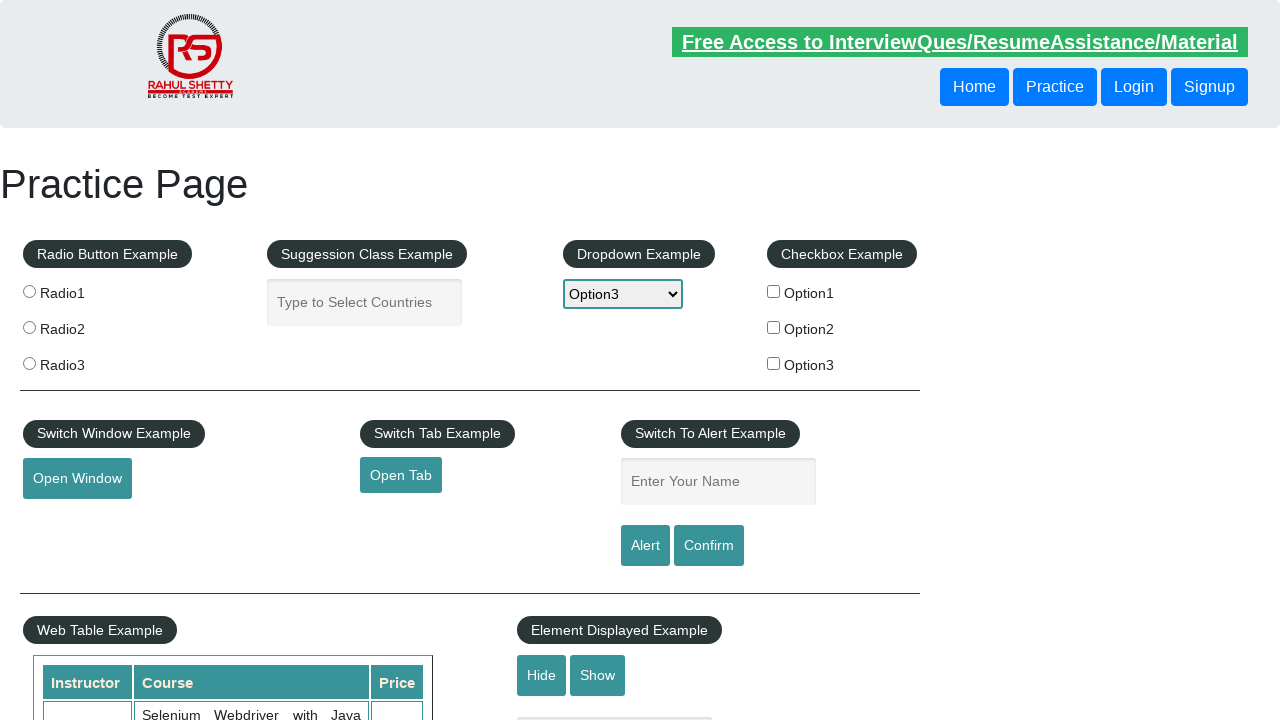